Tests AJAX loading functionality by clicking on a year link (2015) and waiting for the Oscar film data to load dynamically

Starting URL: https://www.scrapethissite.com/pages/ajax-javascript/

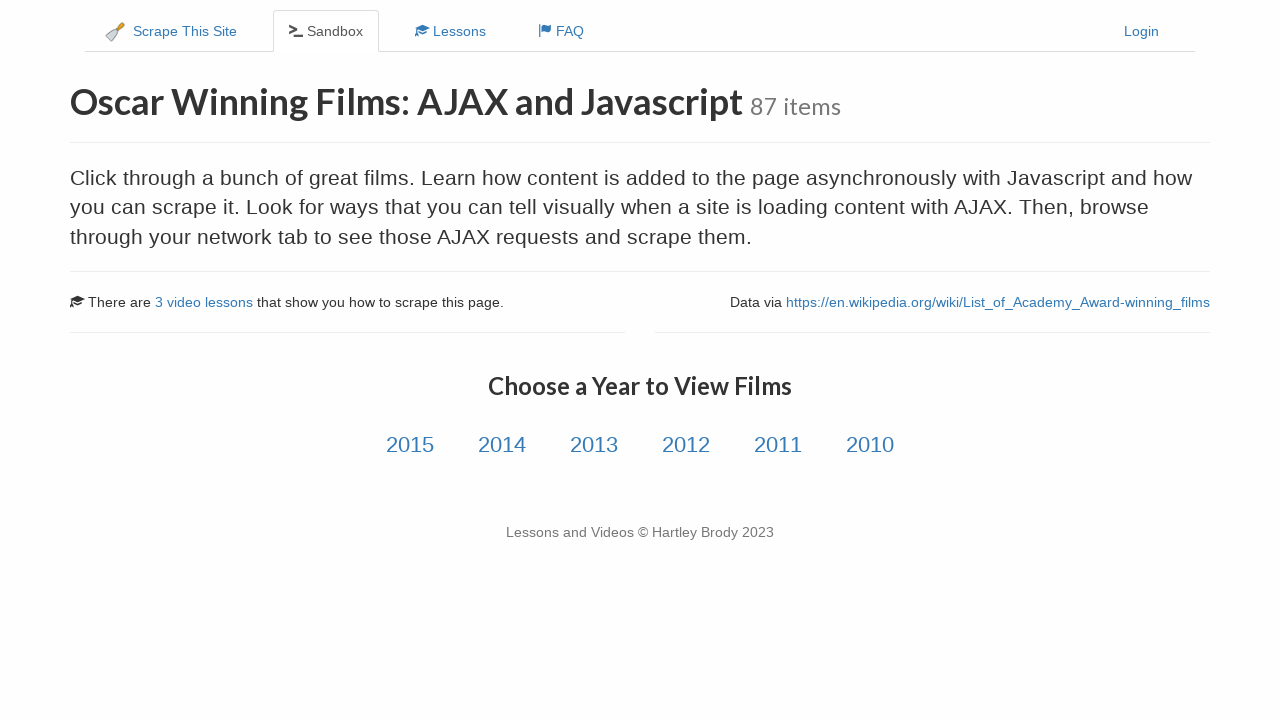

Clicked on 2015 year link to trigger AJAX loading at (410, 445) on internal:role=link[name="2015"i]
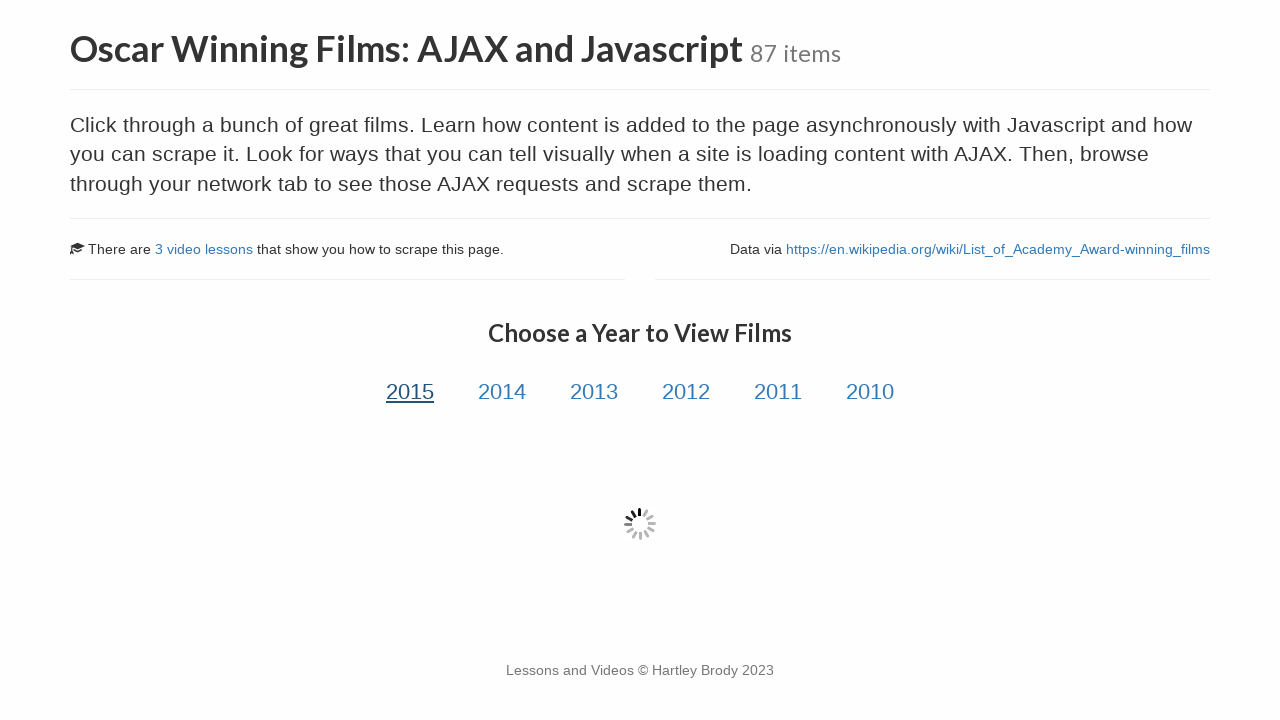

Oscar film data loaded - first film title appeared
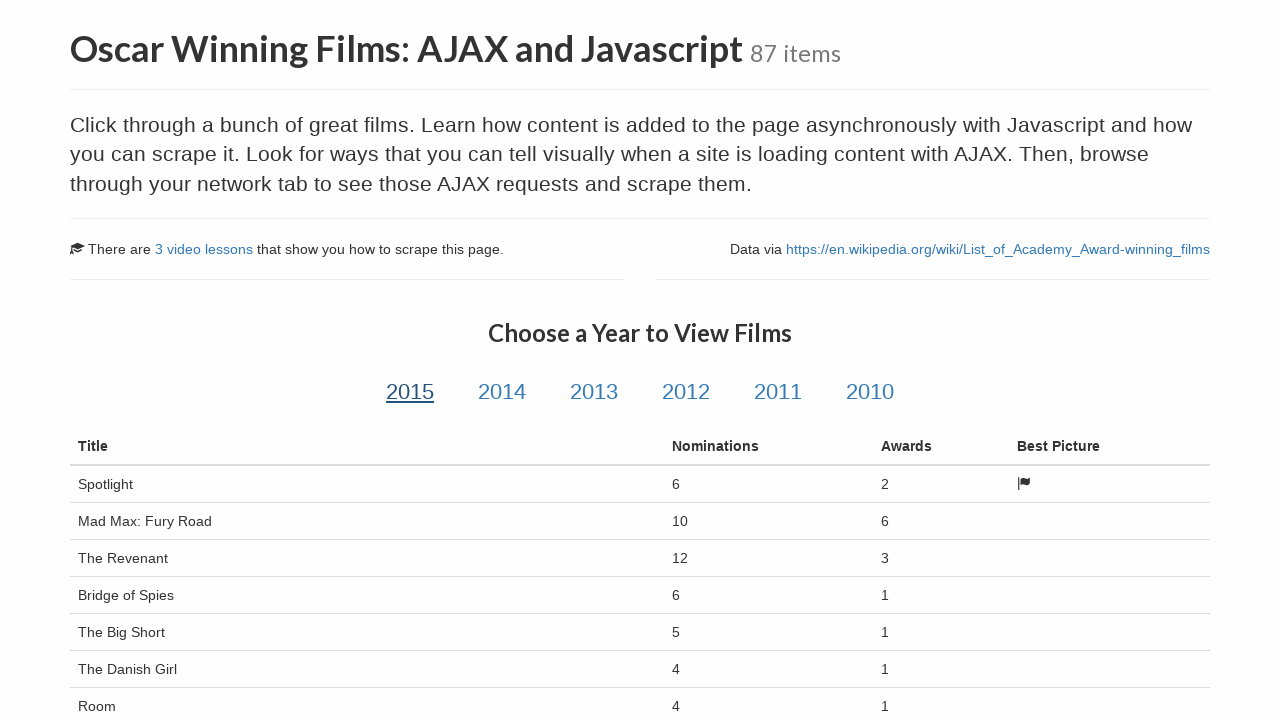

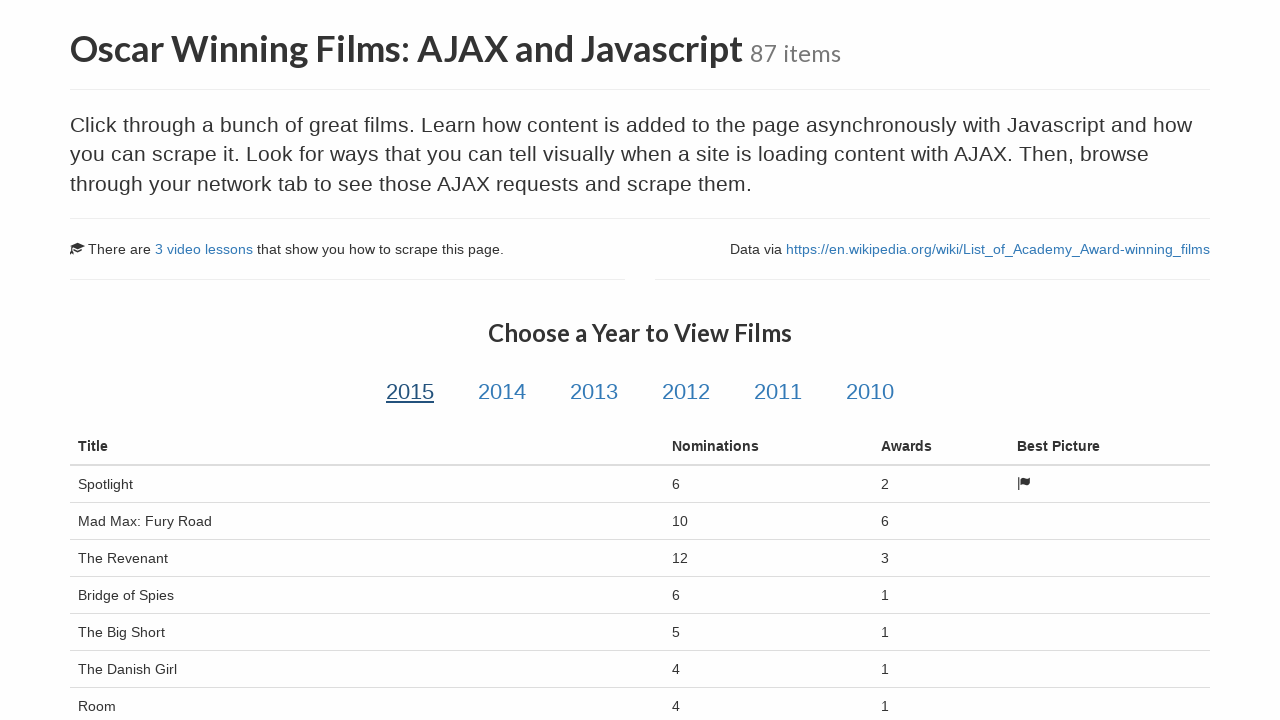